Tests GitHub repository search functionality by searching for a repository, navigating to it, opening the Issues tab, and verifying a specific issue exists.

Starting URL: https://github.com/

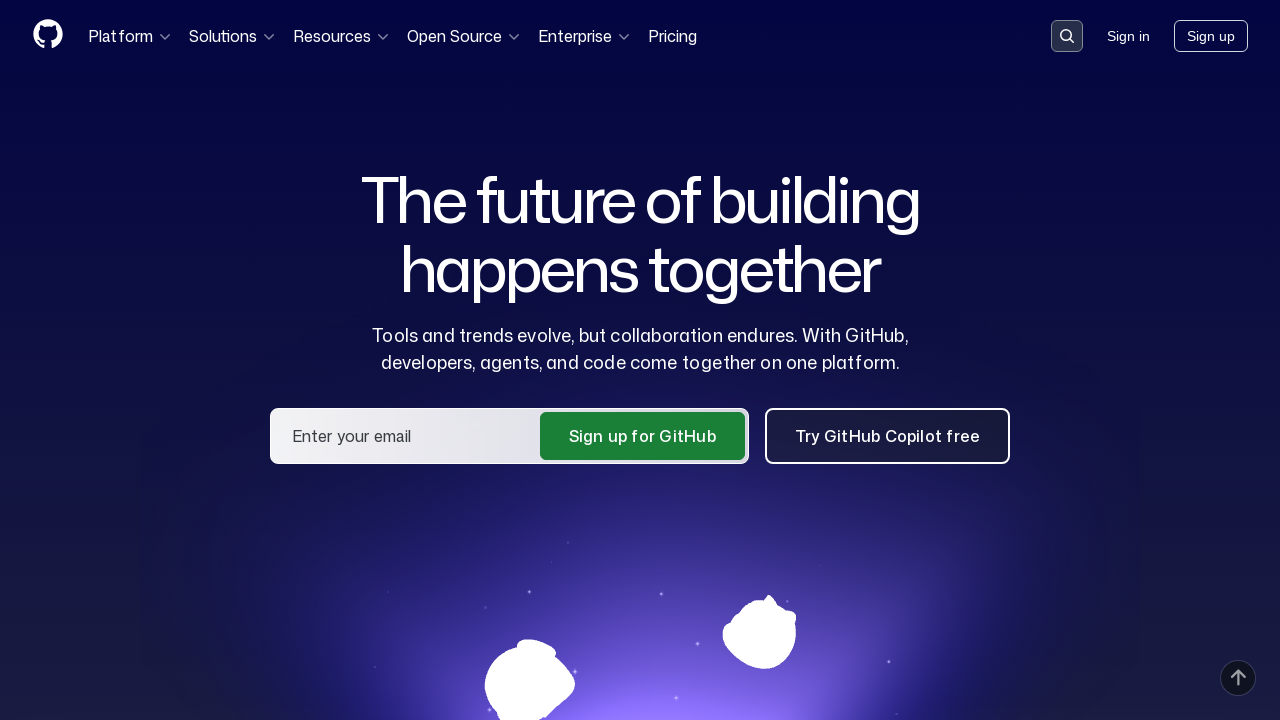

Clicked on search placeholder to activate search at (1067, 36) on [placeholder='Search or jump to...']
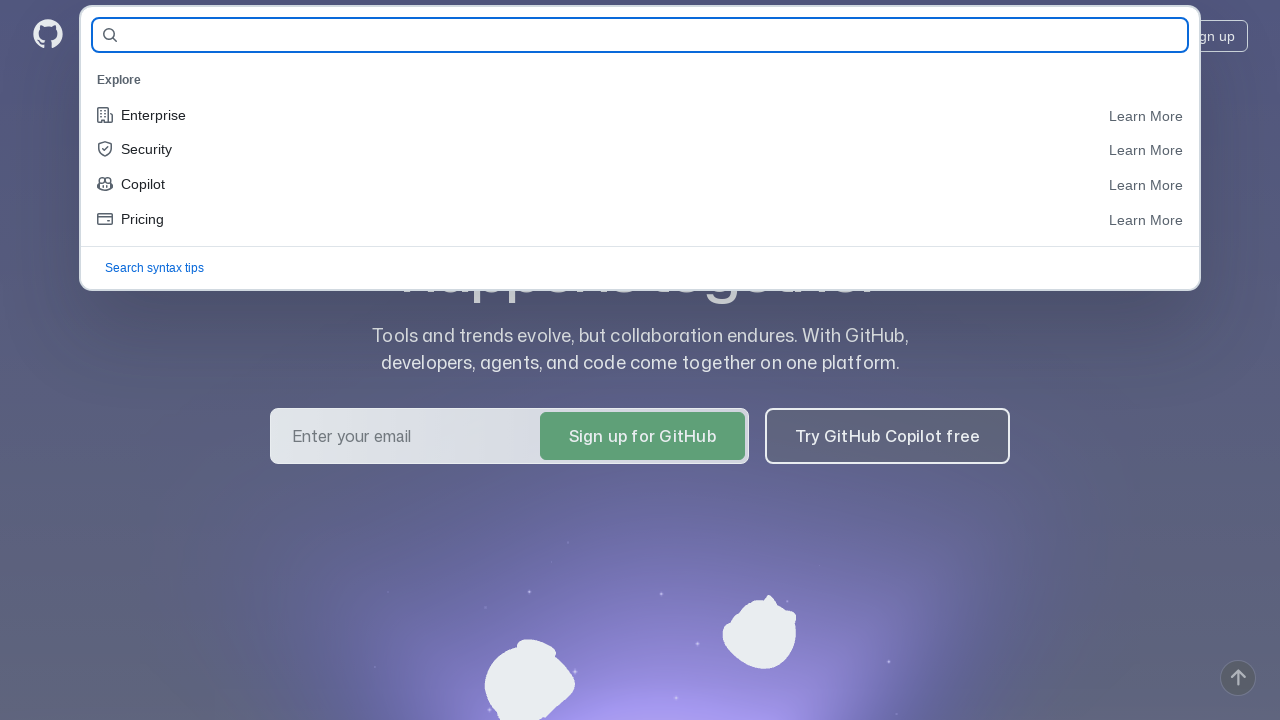

Filled search field with repository name 'selenide/selenide' on #query-builder-test
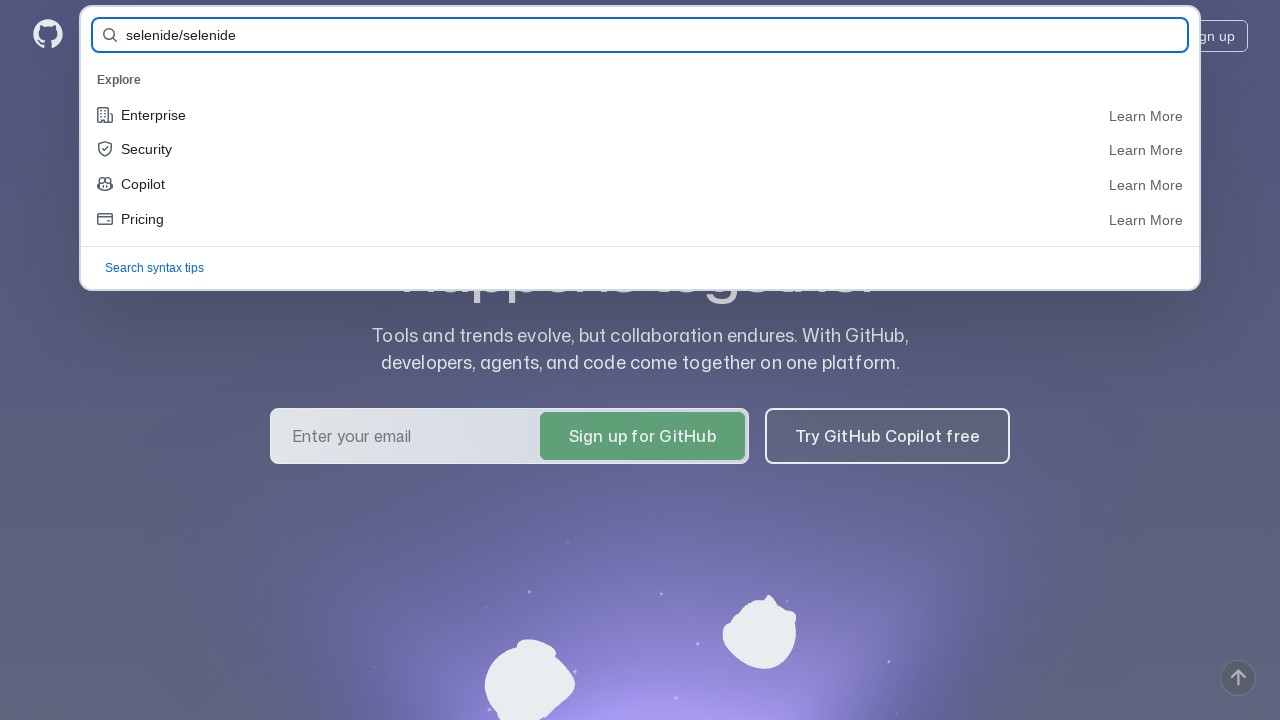

Pressed Enter to search for repository
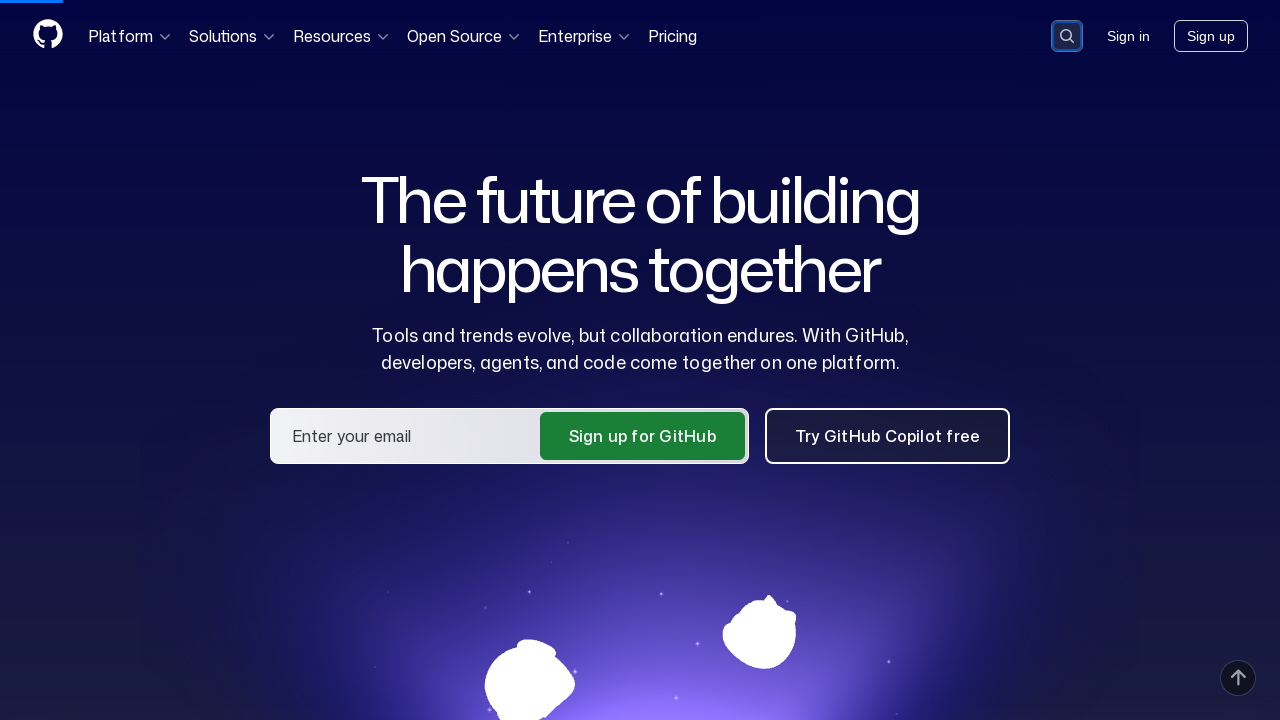

Search results loaded with repository link 'selenide/selenide'
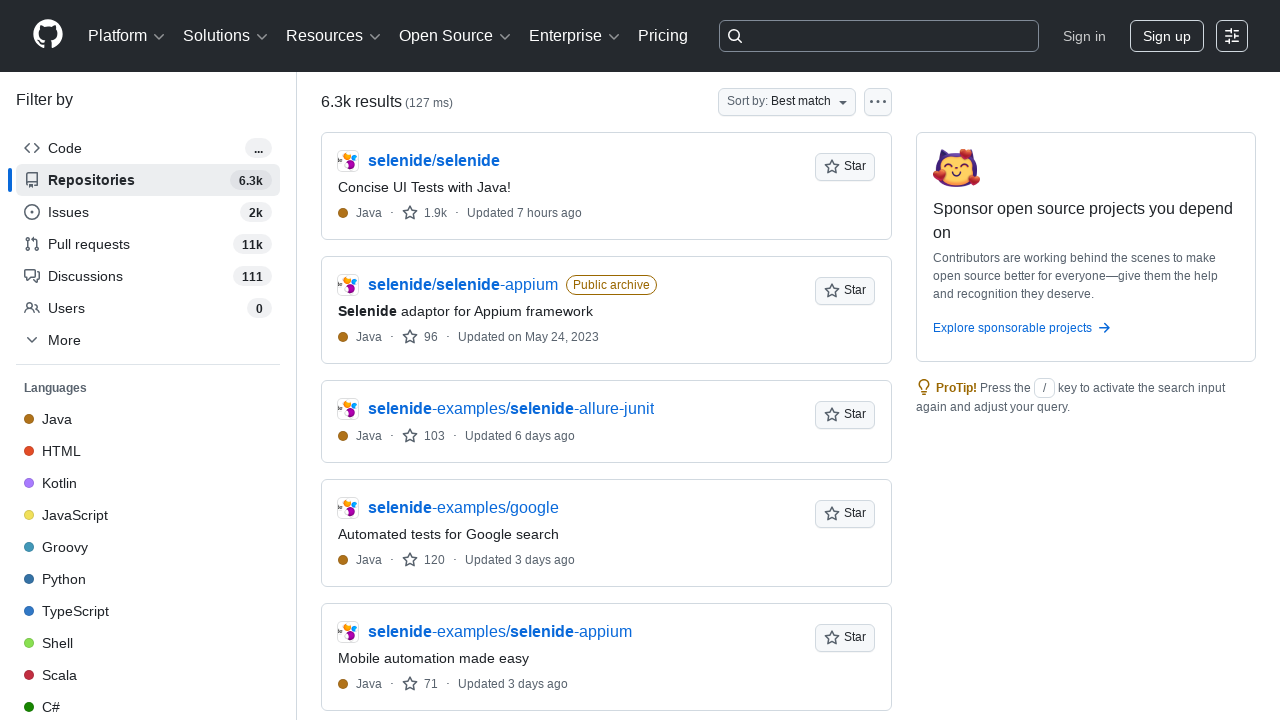

Clicked on repository link 'selenide/selenide' at (434, 161) on a:has-text('selenide/selenide')
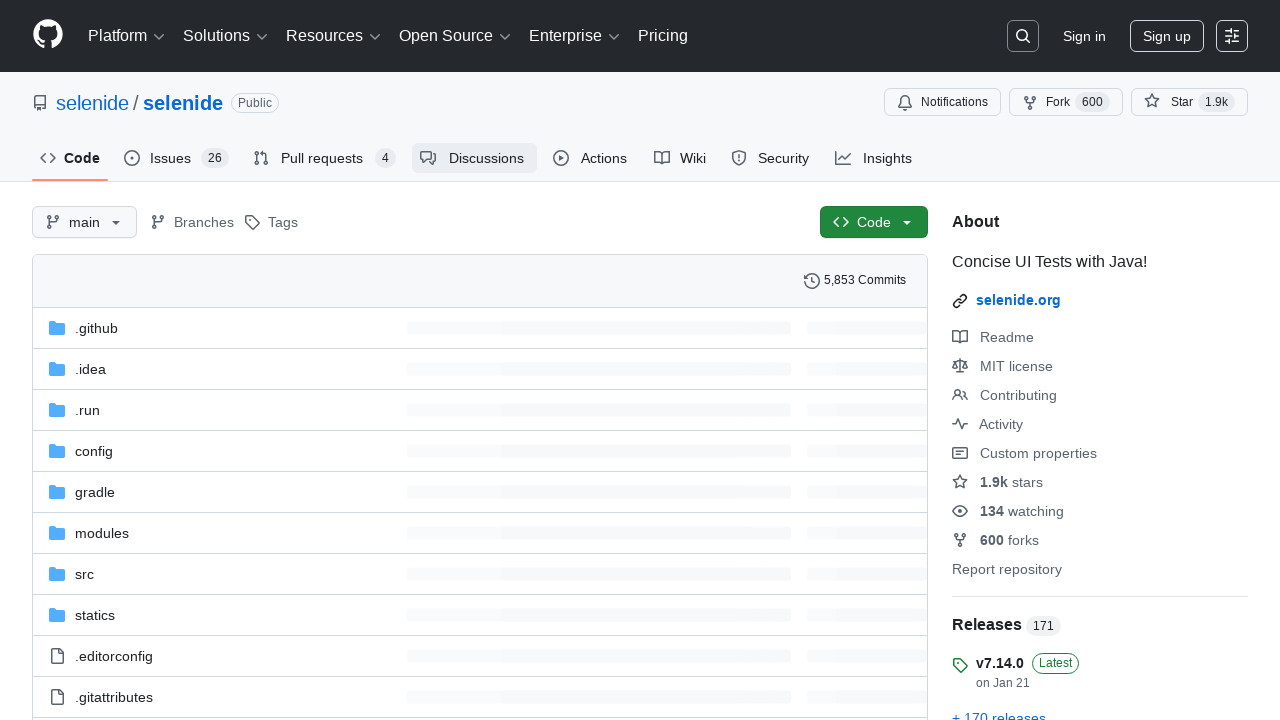

Clicked on the Issues tab at (176, 158) on #issues-tab
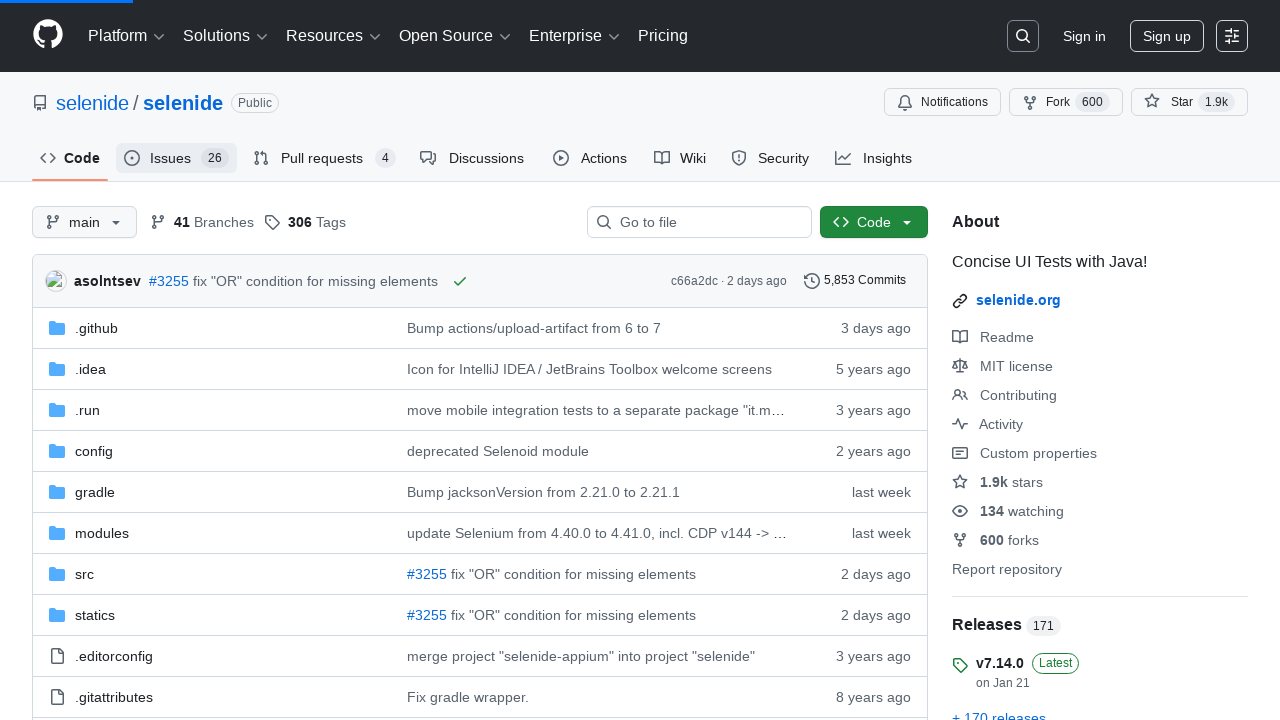

Issue #1 found and verified
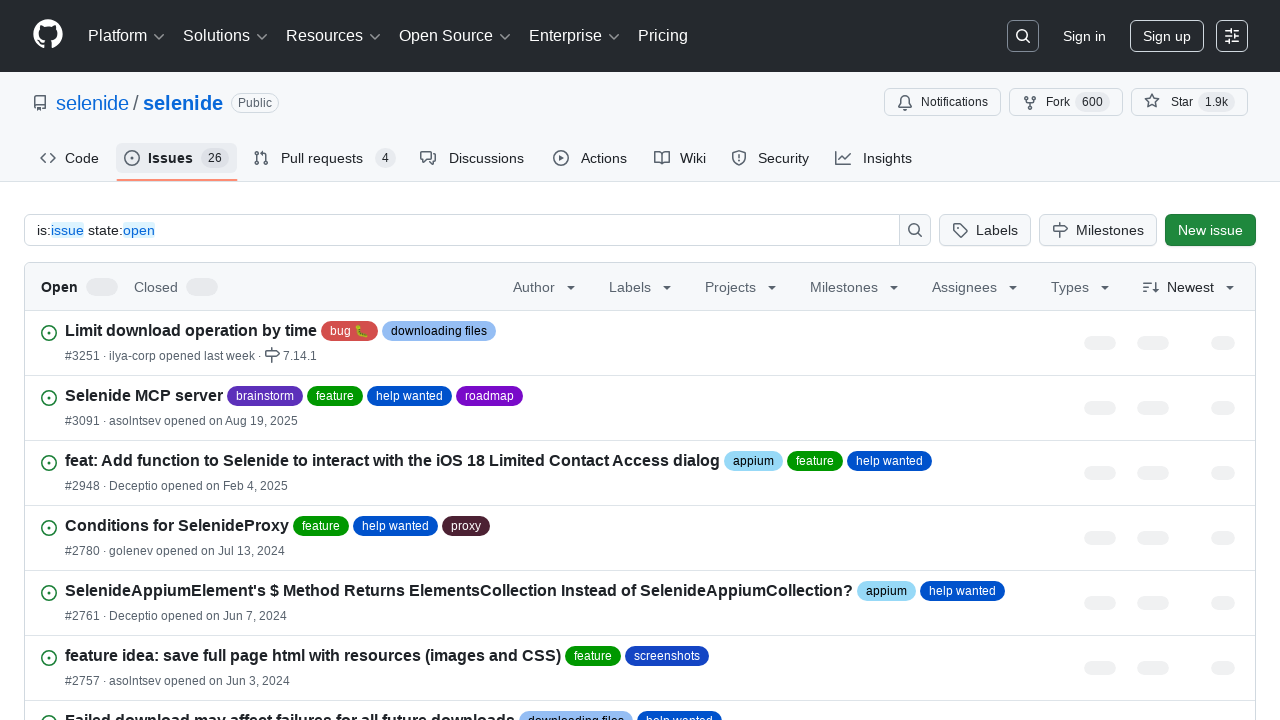

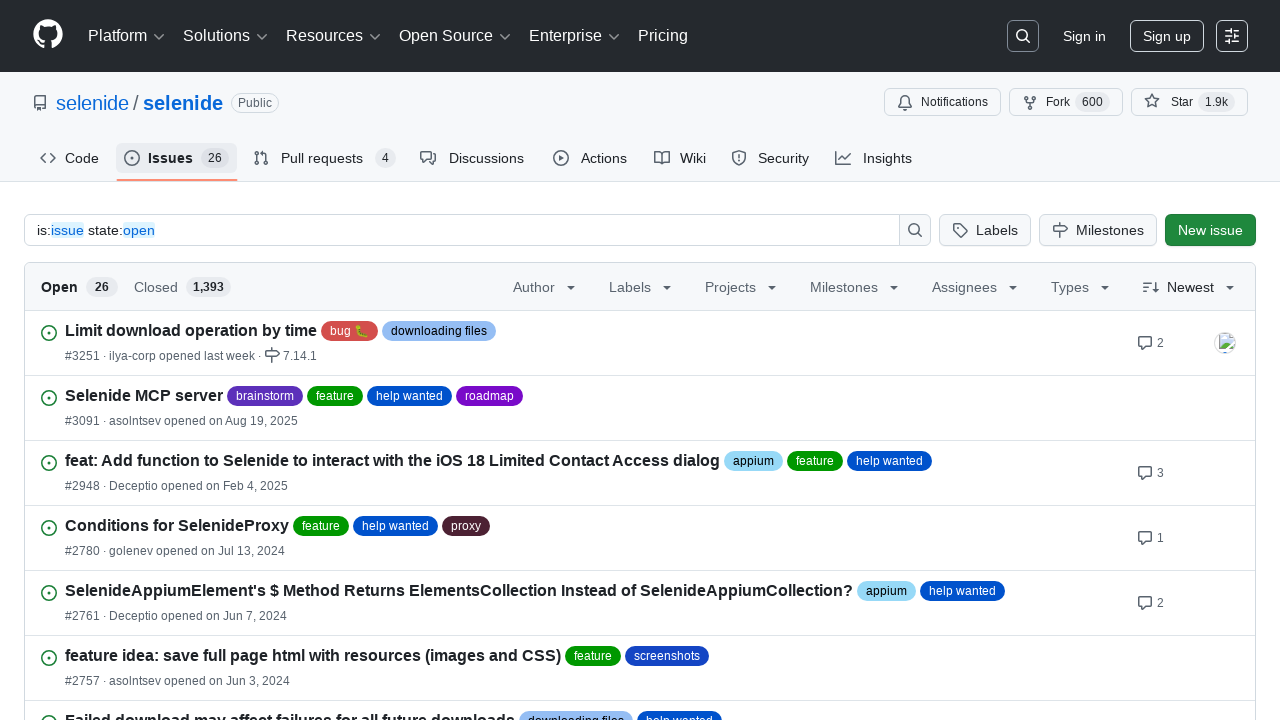